Tests dynamic elements page by clicking on 'Disappearing Elements' link, then repeatedly refreshing the page until all 5 menu options appear, verifying that randomly appearing elements eventually become visible.

Starting URL: http://the-internet.herokuapp.com/

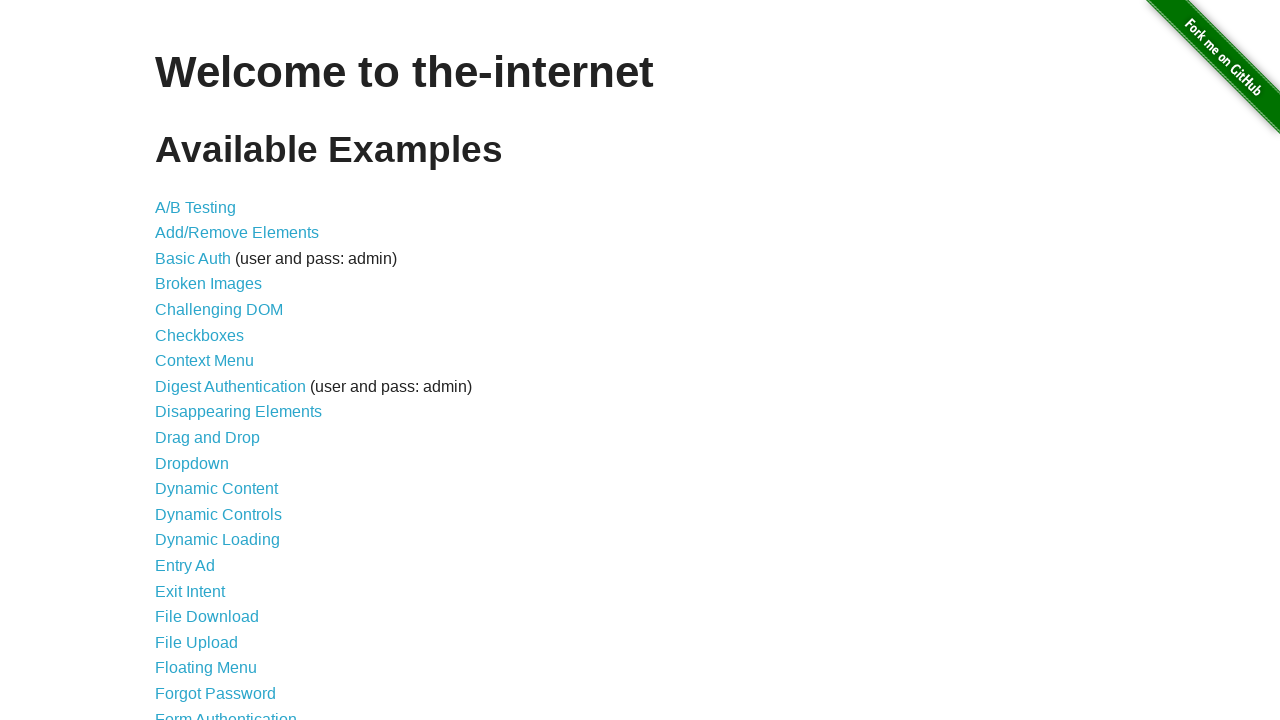

Clicked on 'Disappearing Elements' link at (238, 412) on text=Disappearing Elements
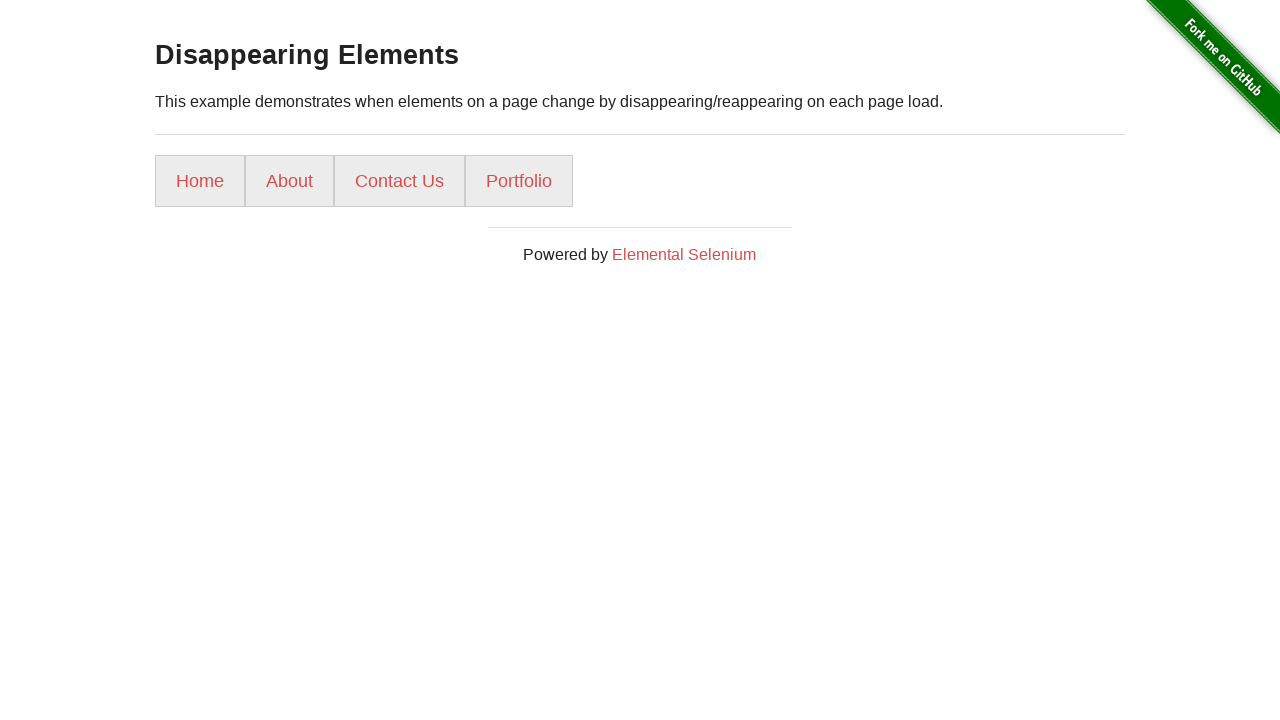

Menu loaded and selector 'ul li a' is now visible
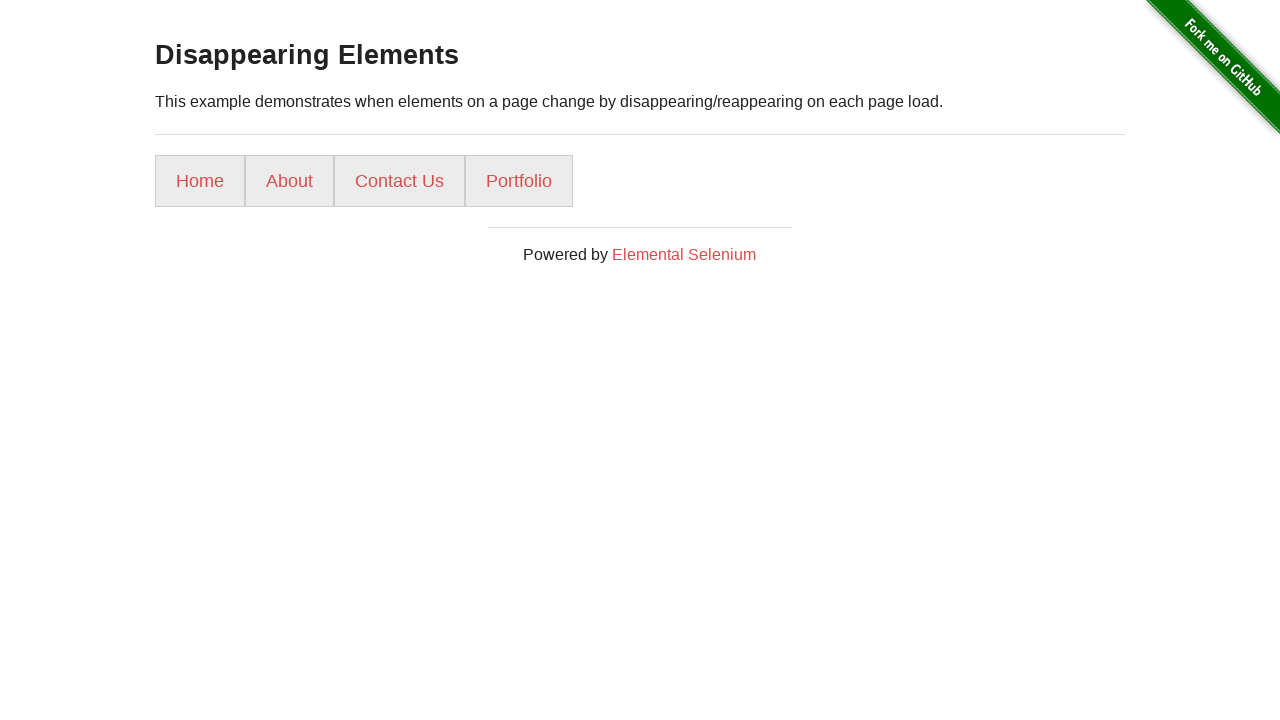

Found 4 menu options (attempt 1/20)
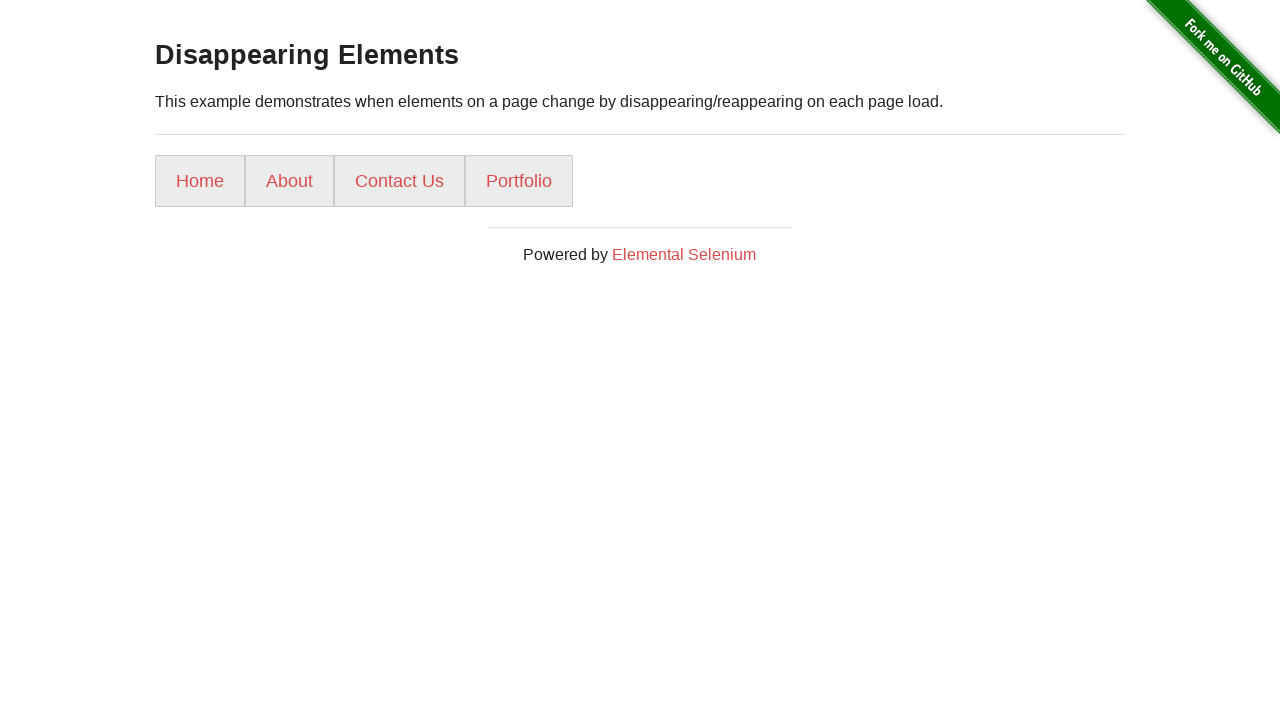

Page reloaded (attempt 2/20)
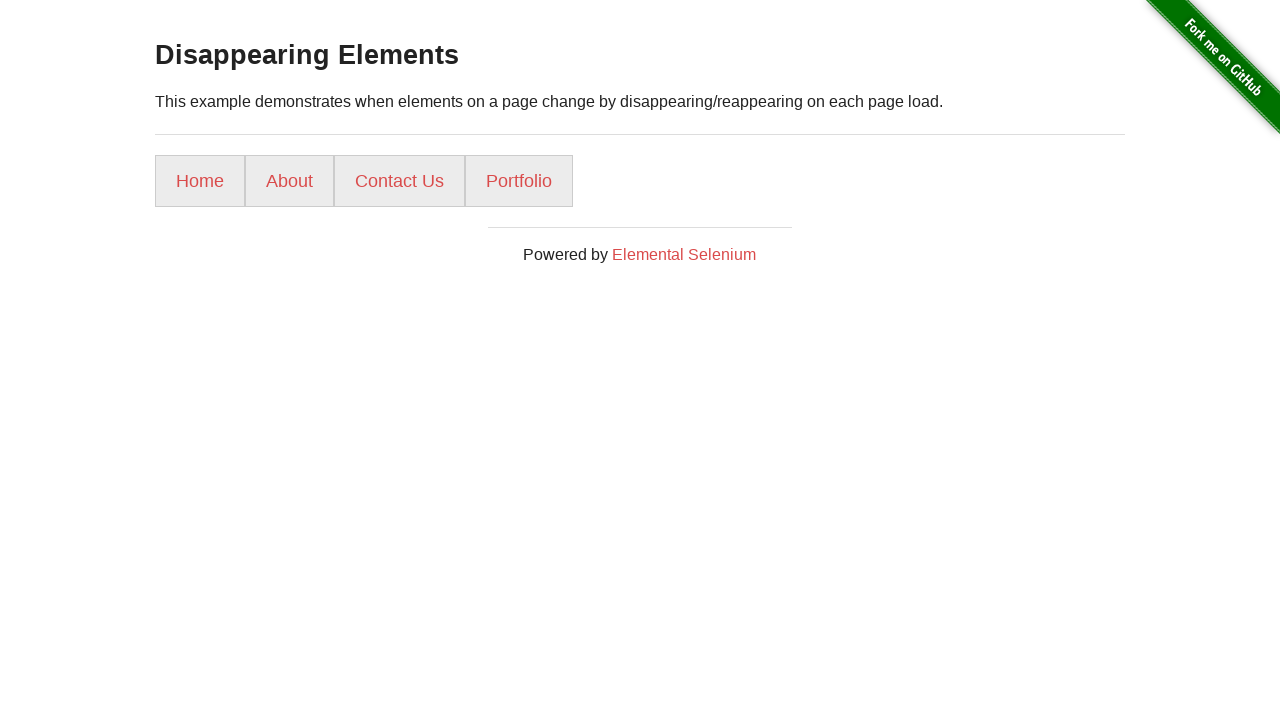

Menu selector is present after reload
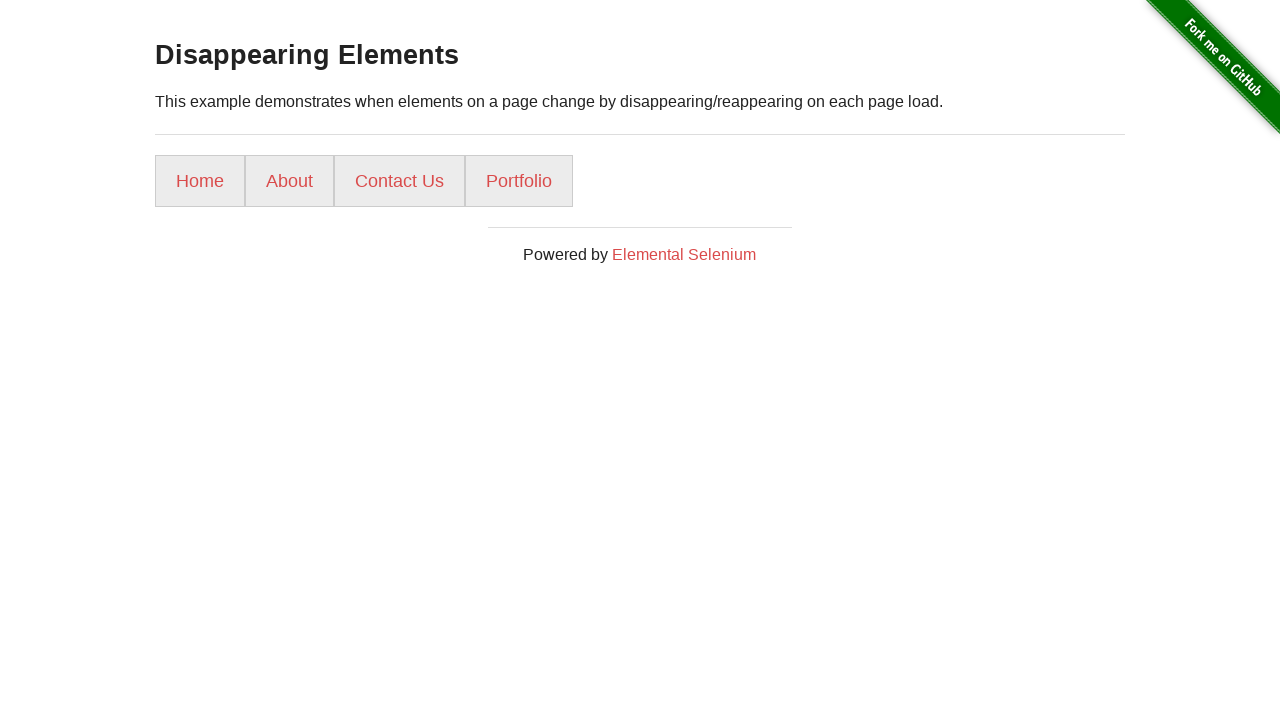

Found 4 menu options (attempt 2/20)
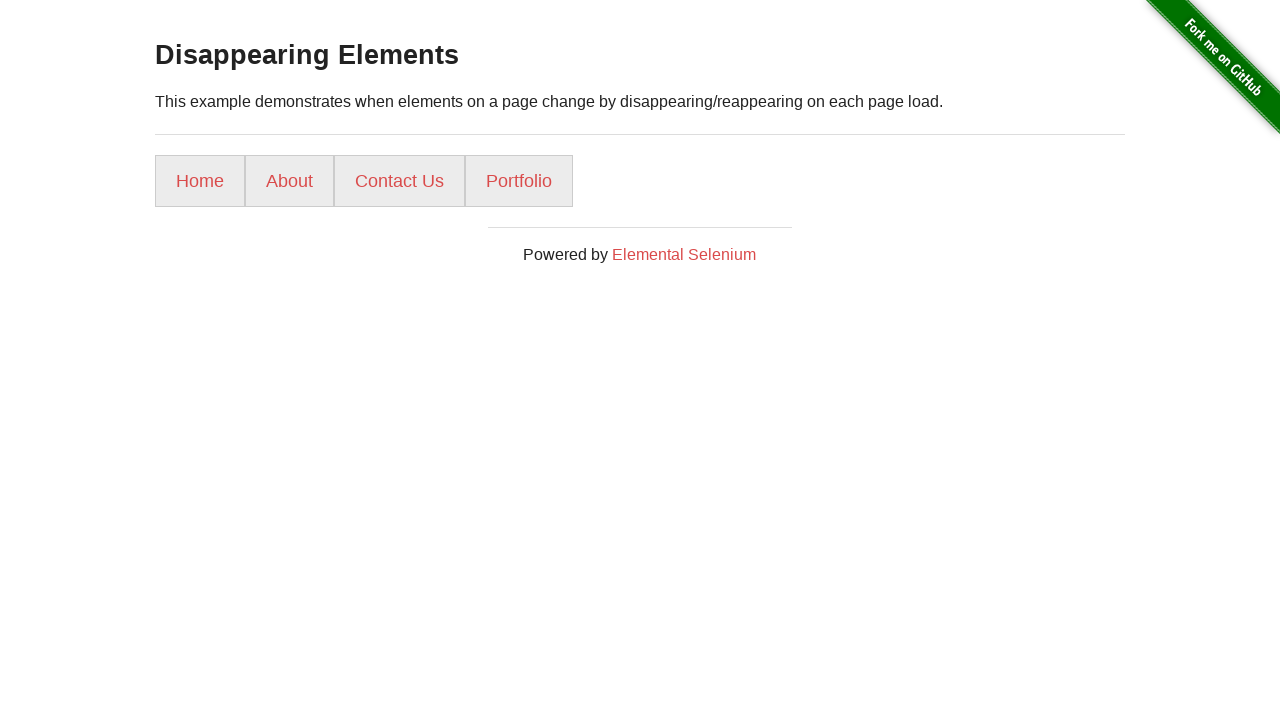

Page reloaded (attempt 3/20)
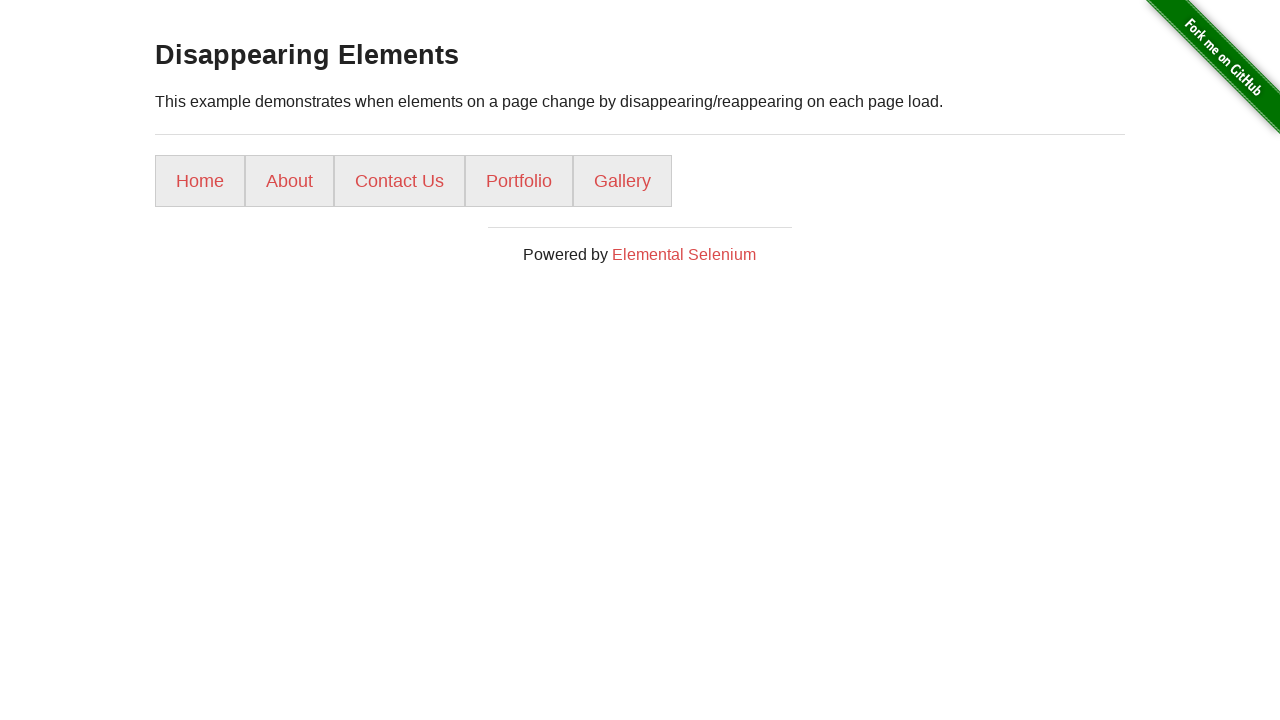

Menu selector is present after reload
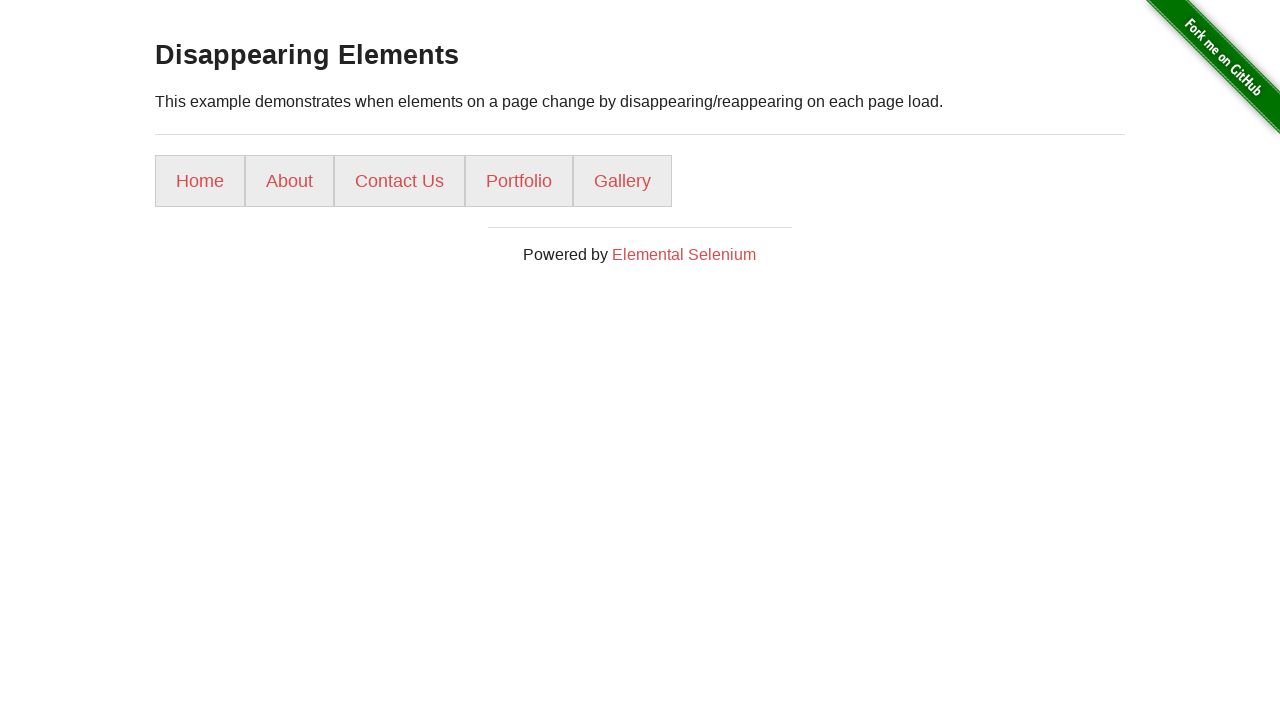

Found 5 menu options (attempt 3/20)
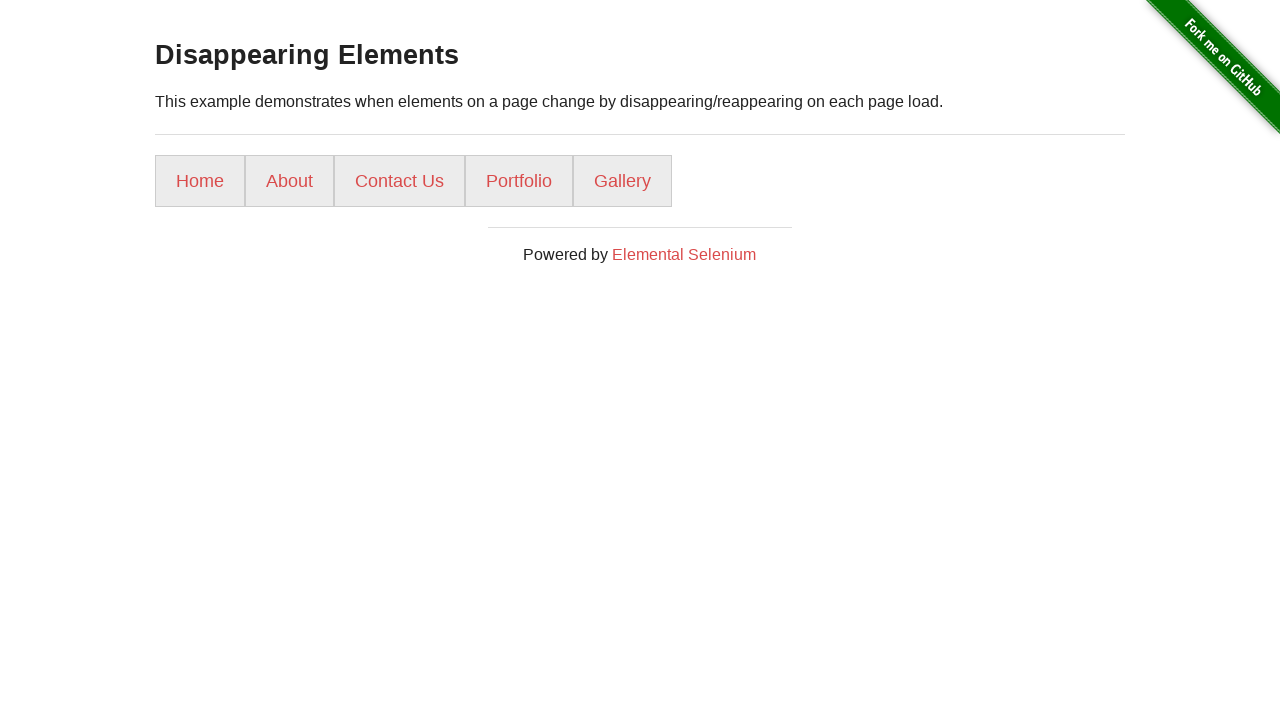

All 5 menu options are now visible
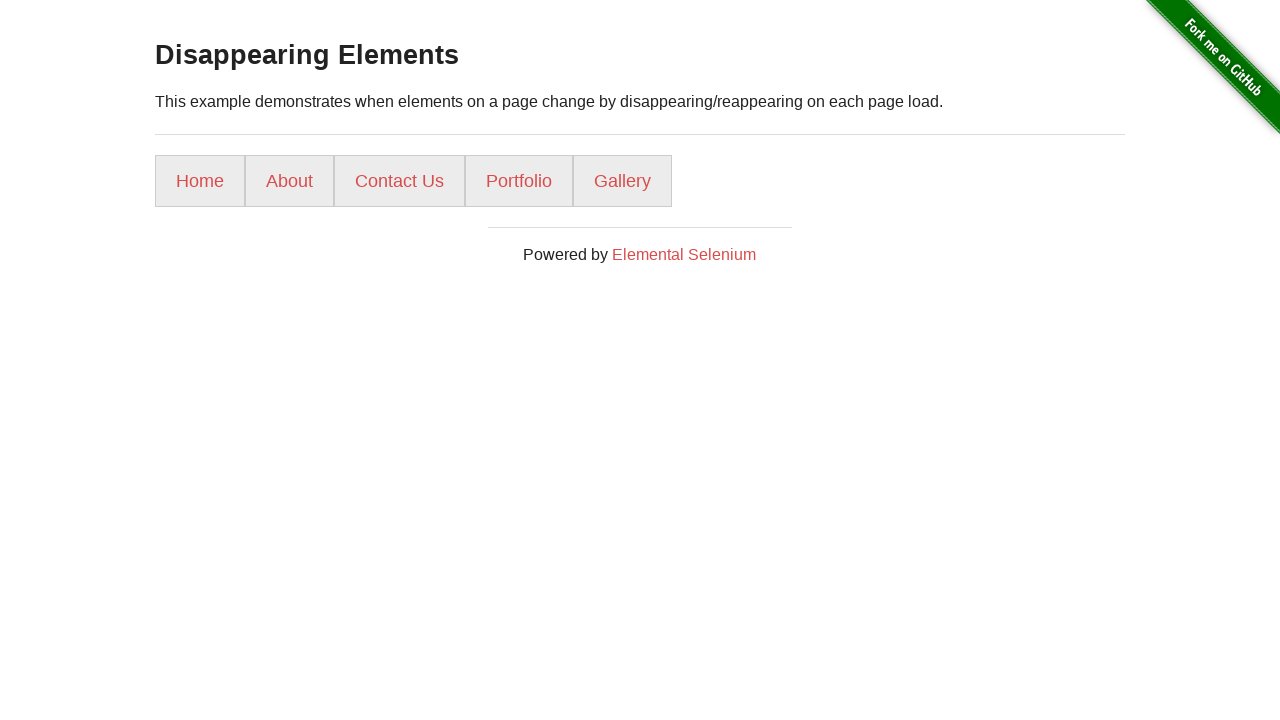

Final verification: menu items are present
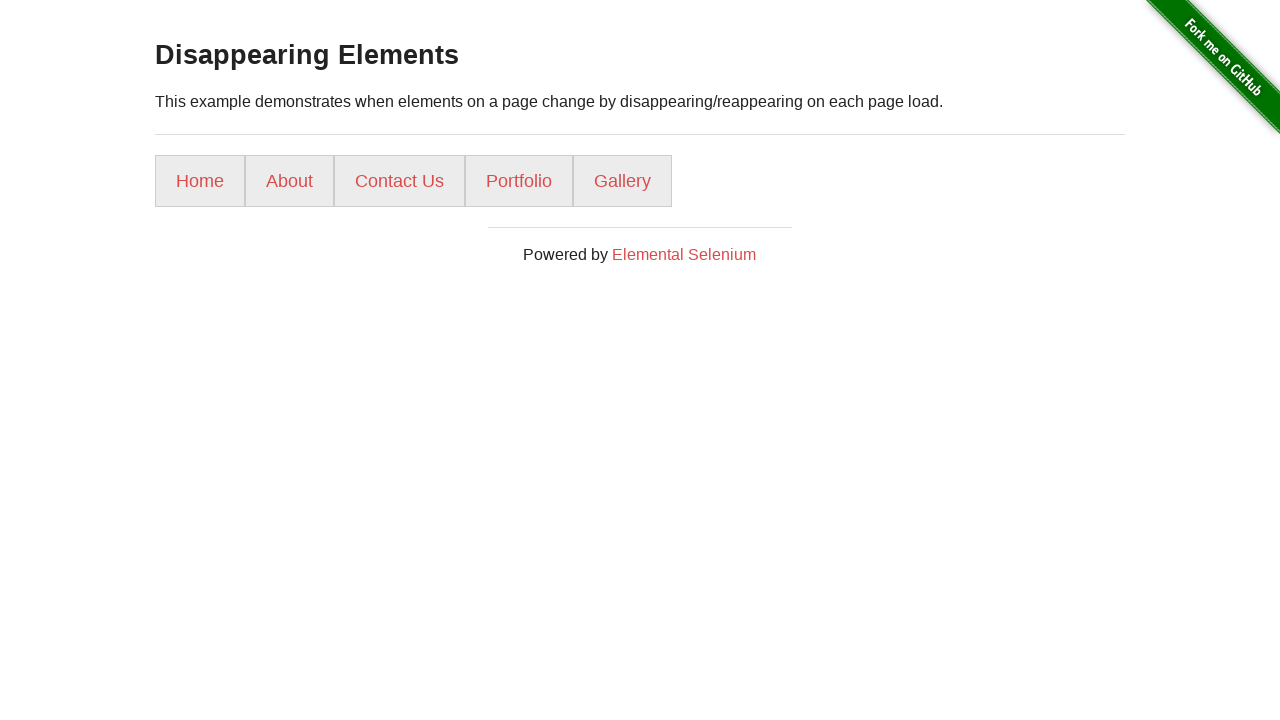

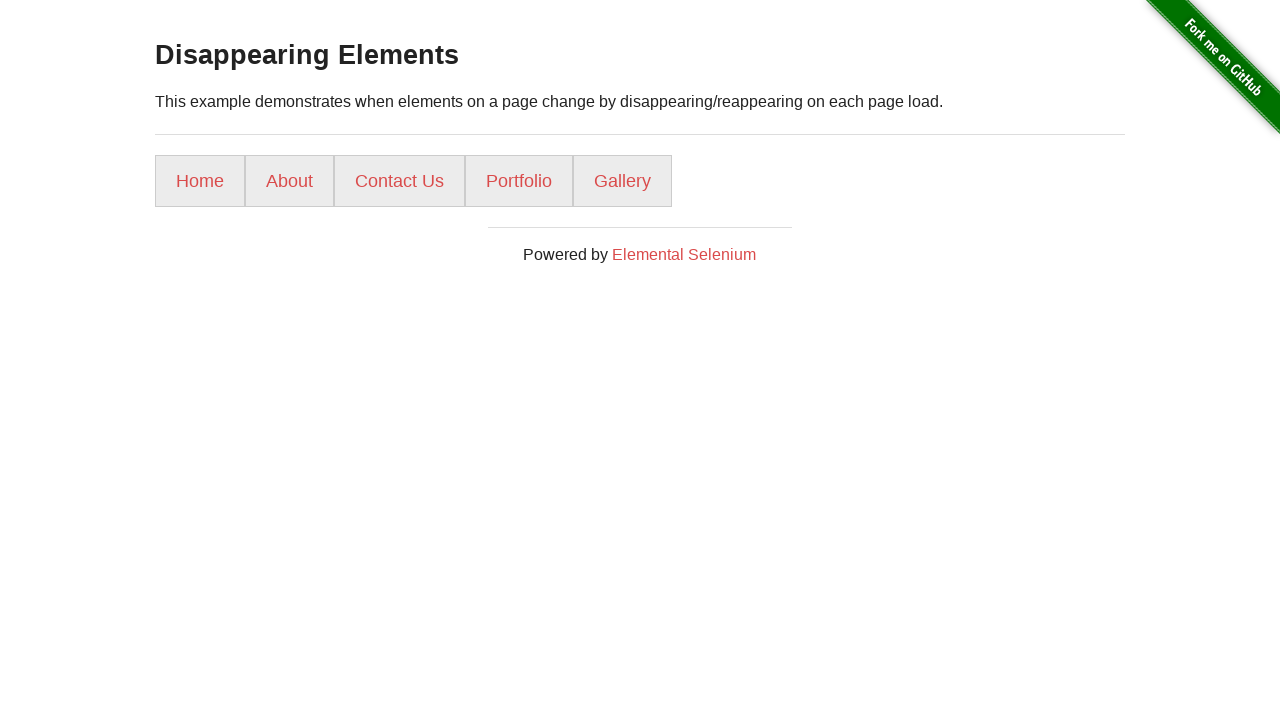